Tests JavaScript scrolling functionality by scrolling down to a link and then back up to another link on a page with large content

Starting URL: https://practice.cydeo.com/large

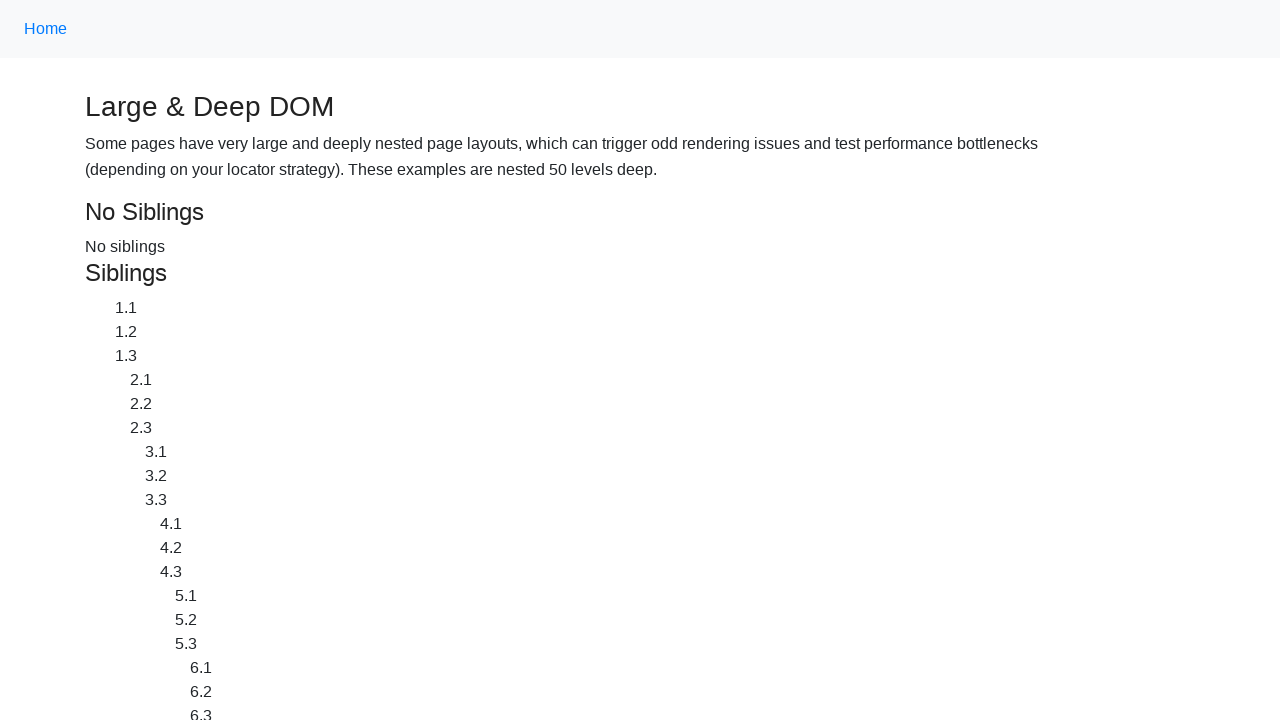

Waited for CYDEO link to be present on page
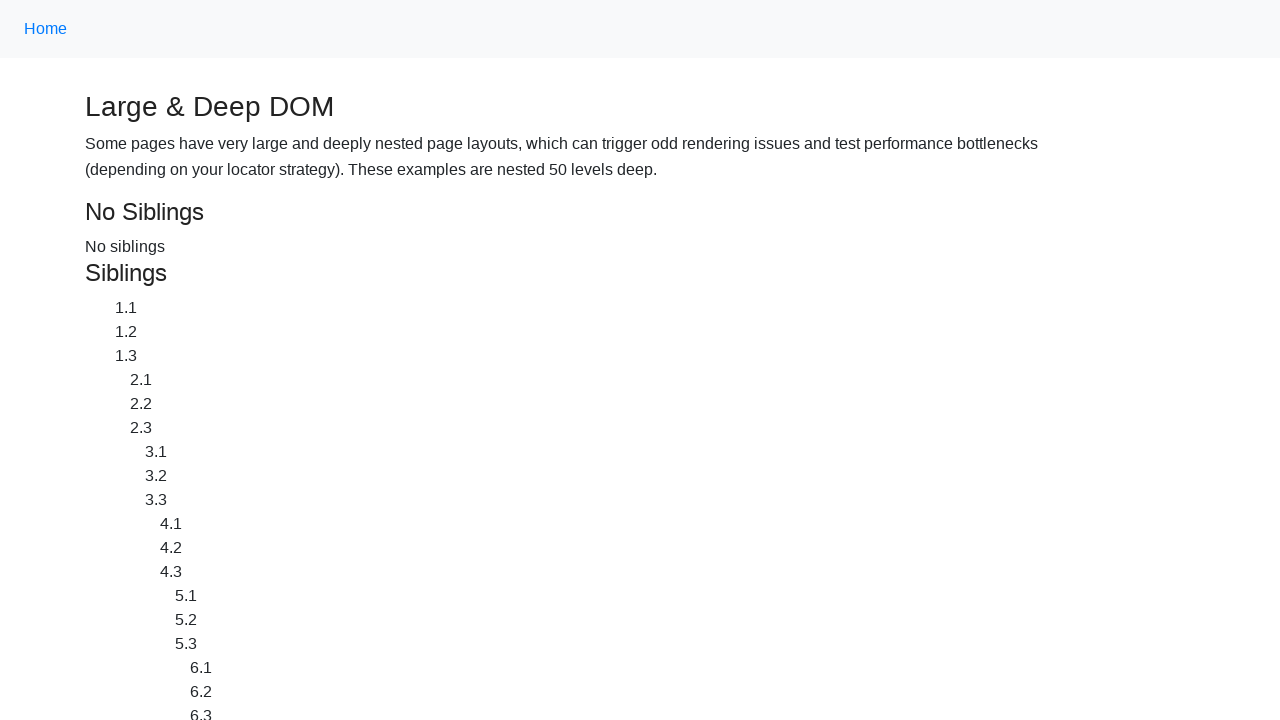

Waited for Home link to be present on page
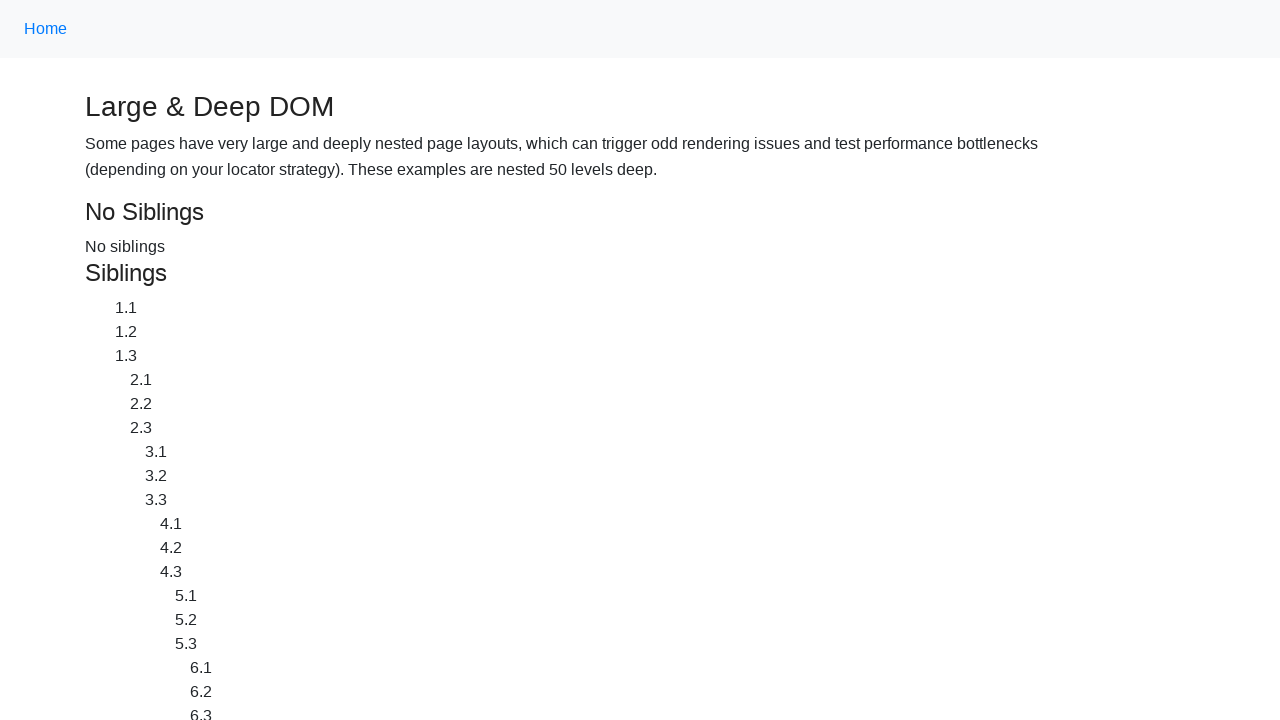

Scrolled down to CYDEO link
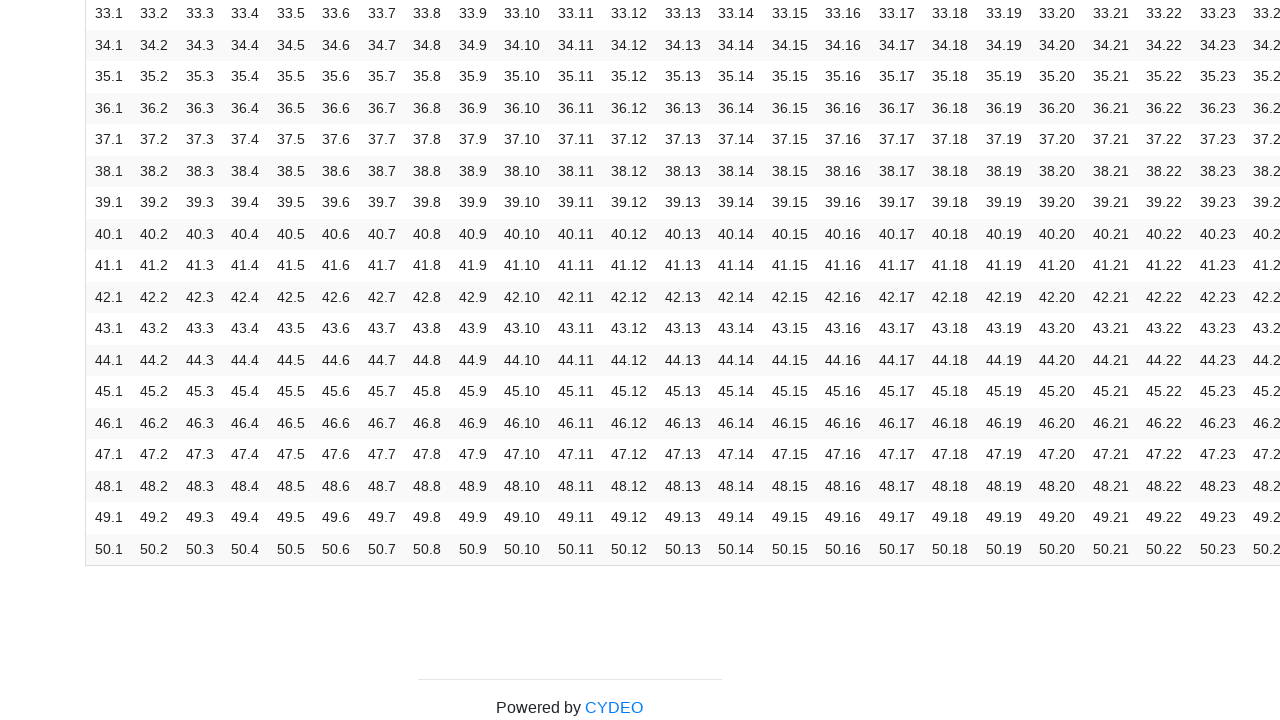

Waited 2 seconds for scroll animation to complete
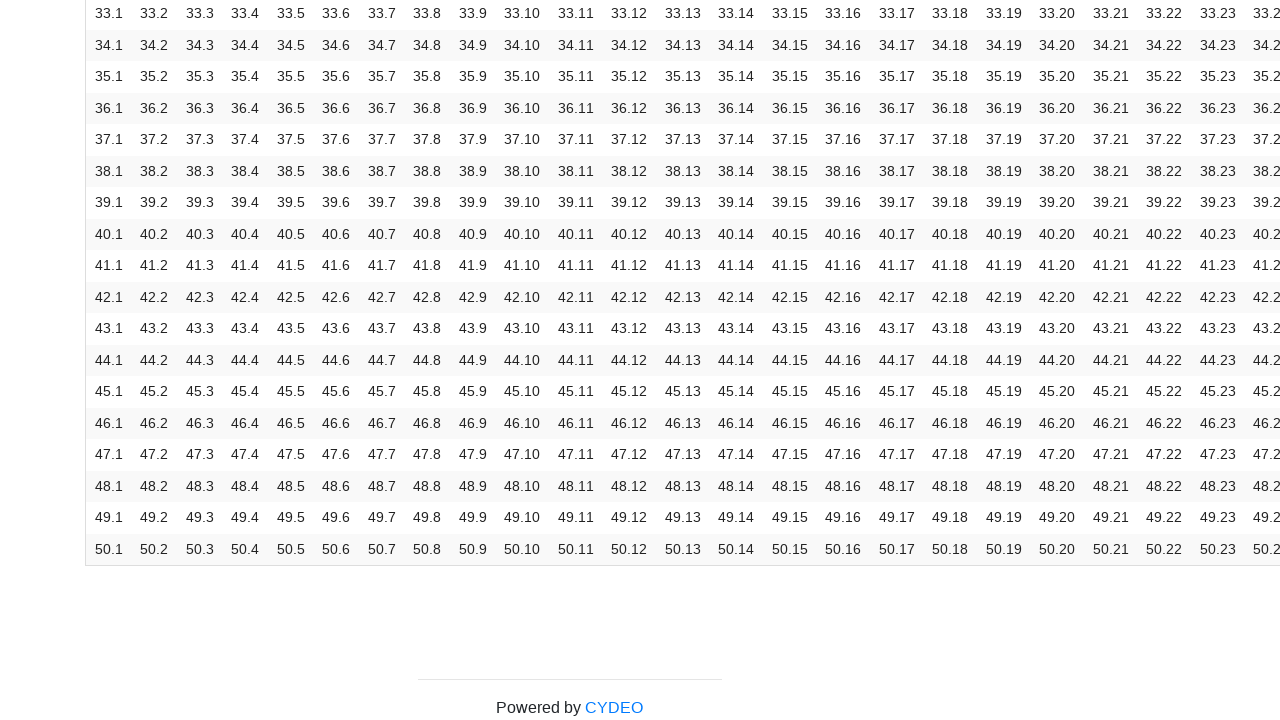

Scrolled up to Home link
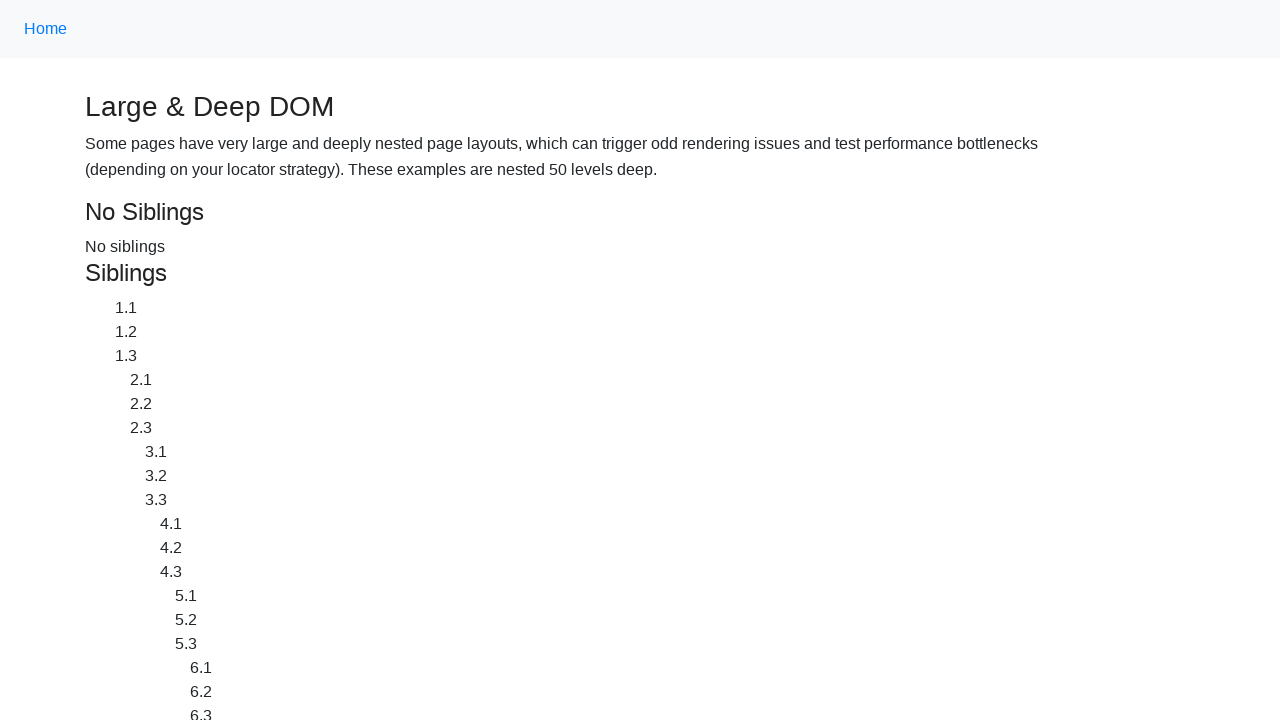

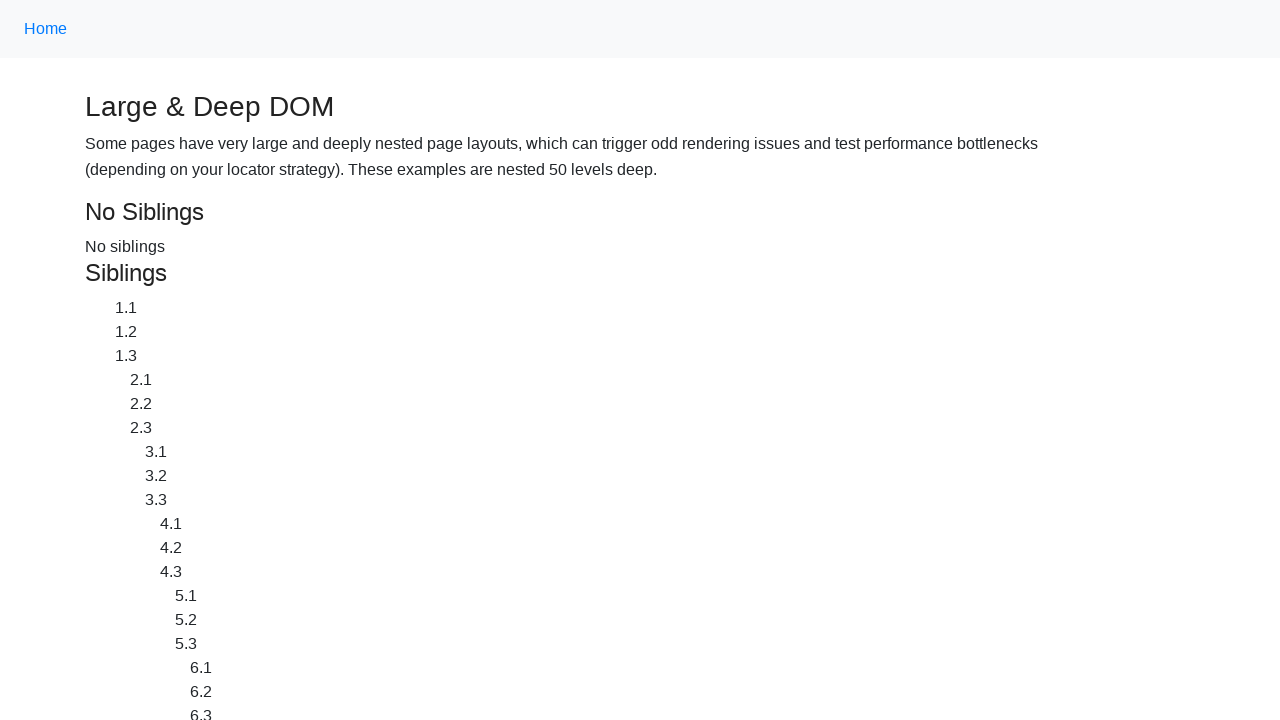